Navigates to the TCS (Tata Consultancy Services) website and maximizes the browser window to verify the page loads

Starting URL: https://www.tcs.com/

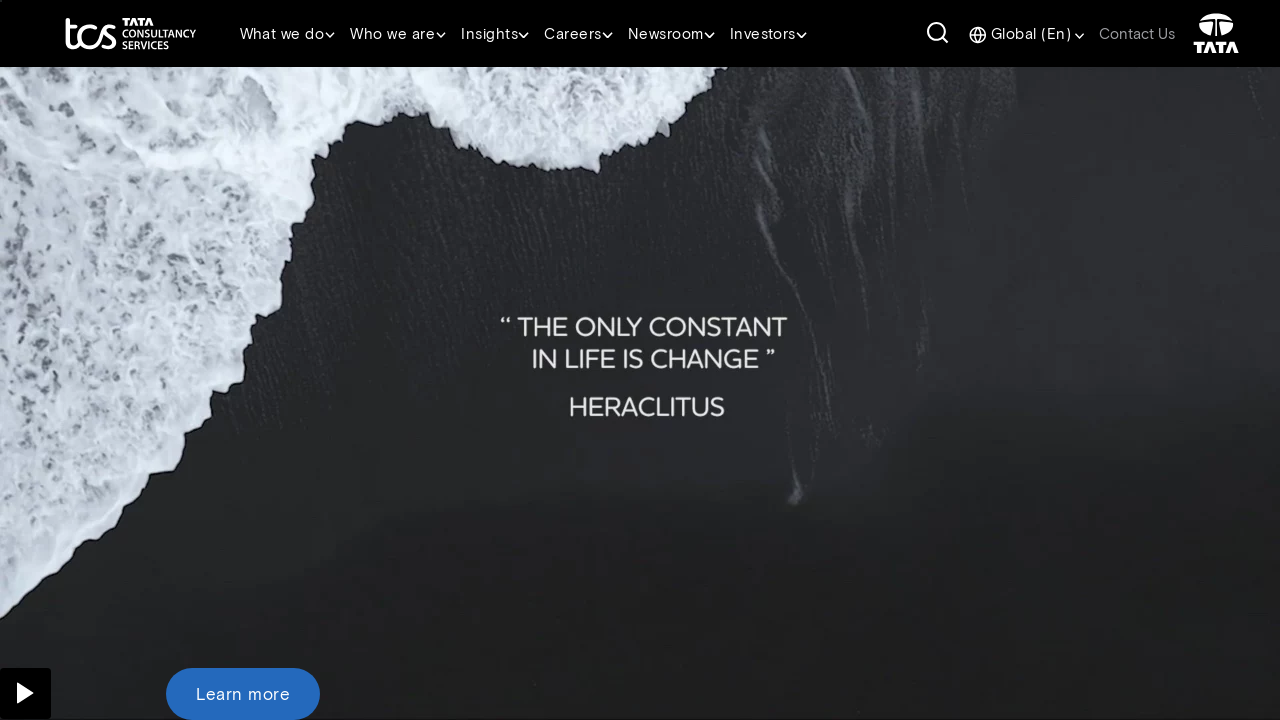

Set viewport size to 1920x1080 to maximize browser window
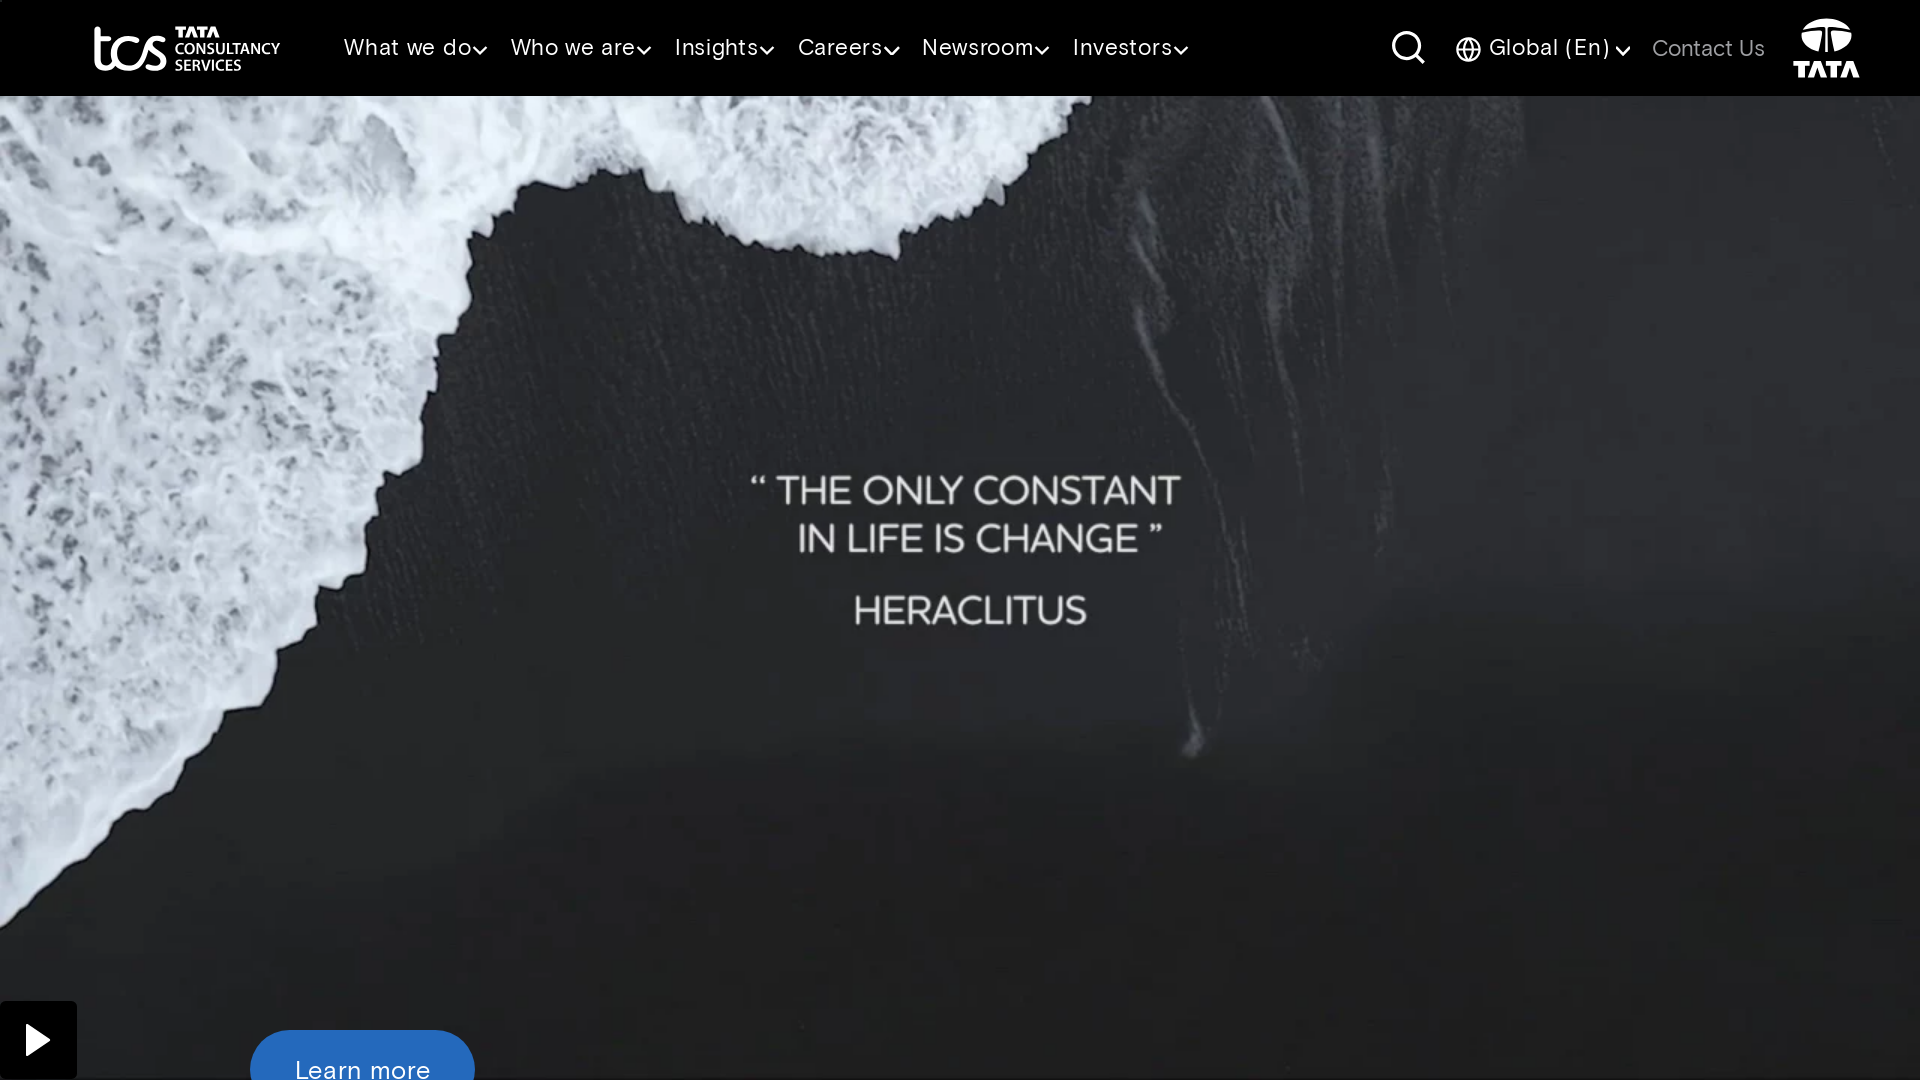

Waited for page DOM to load completely
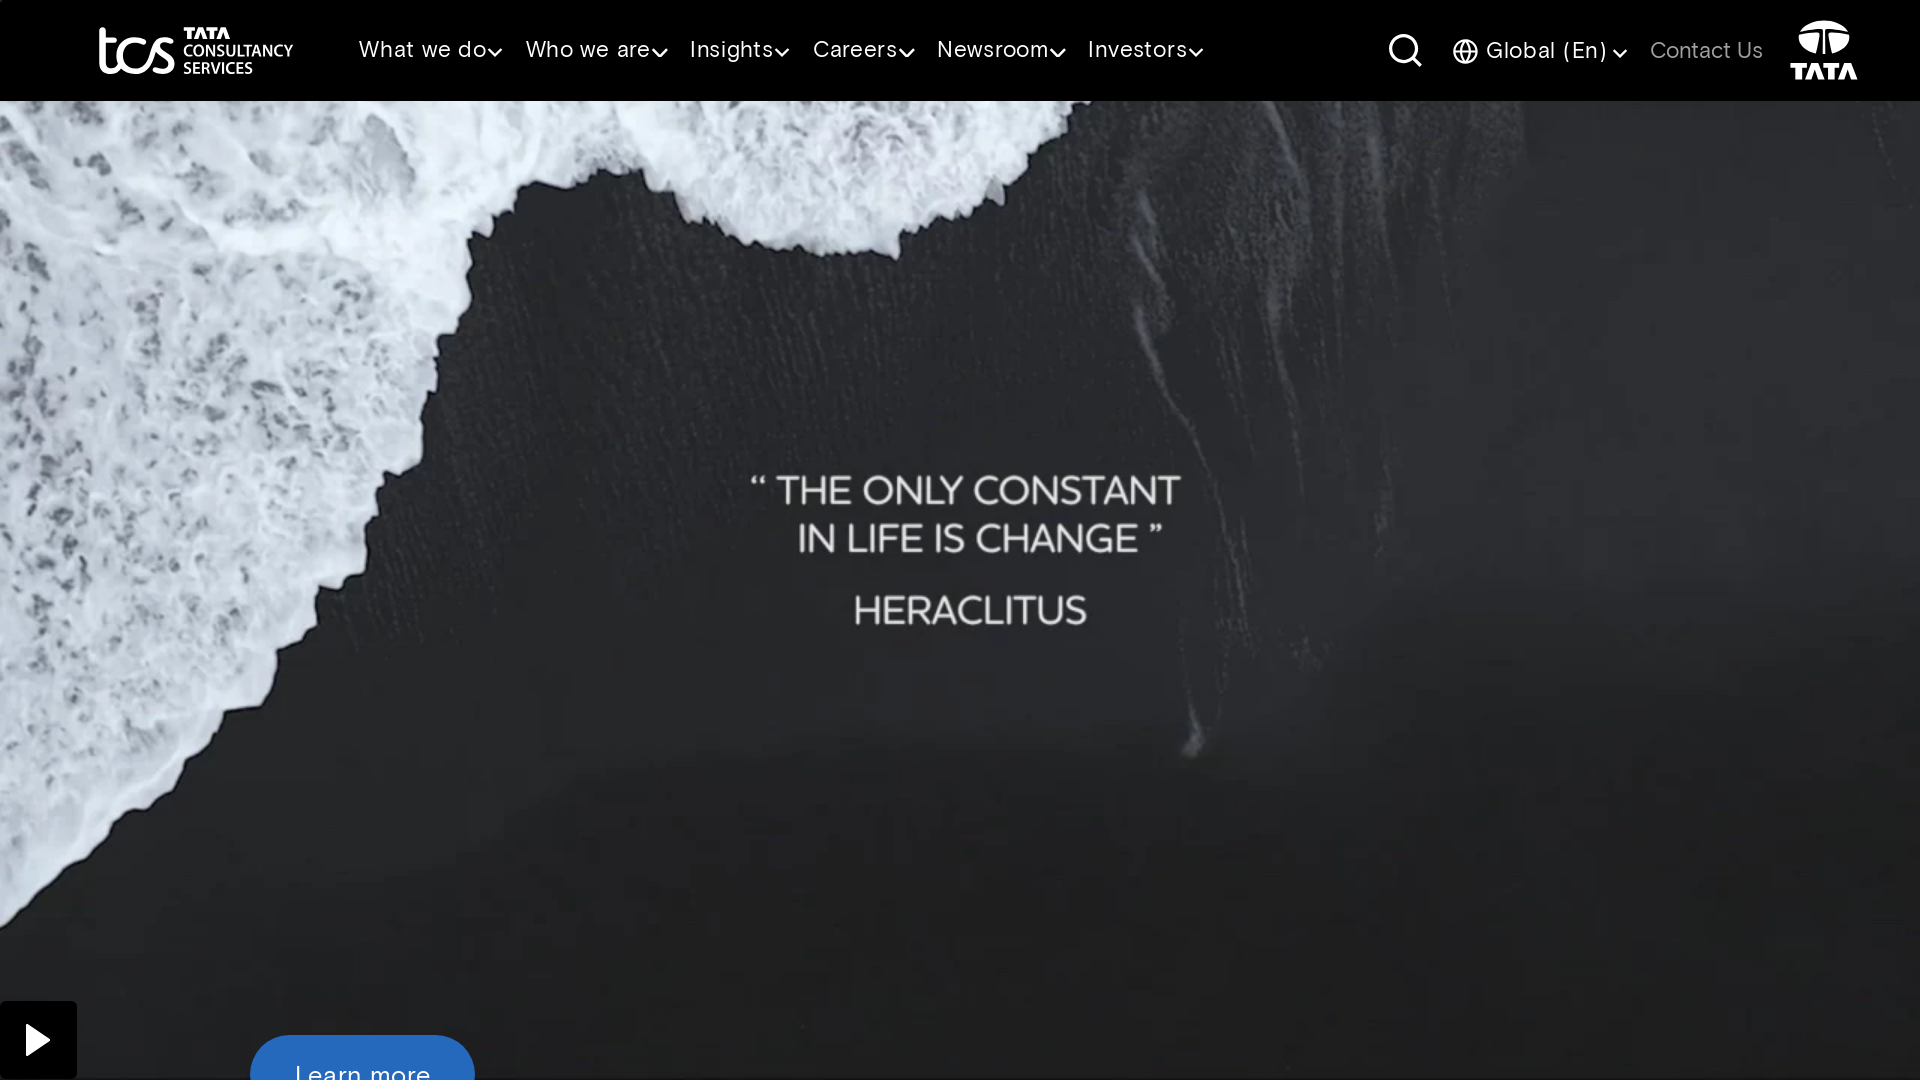

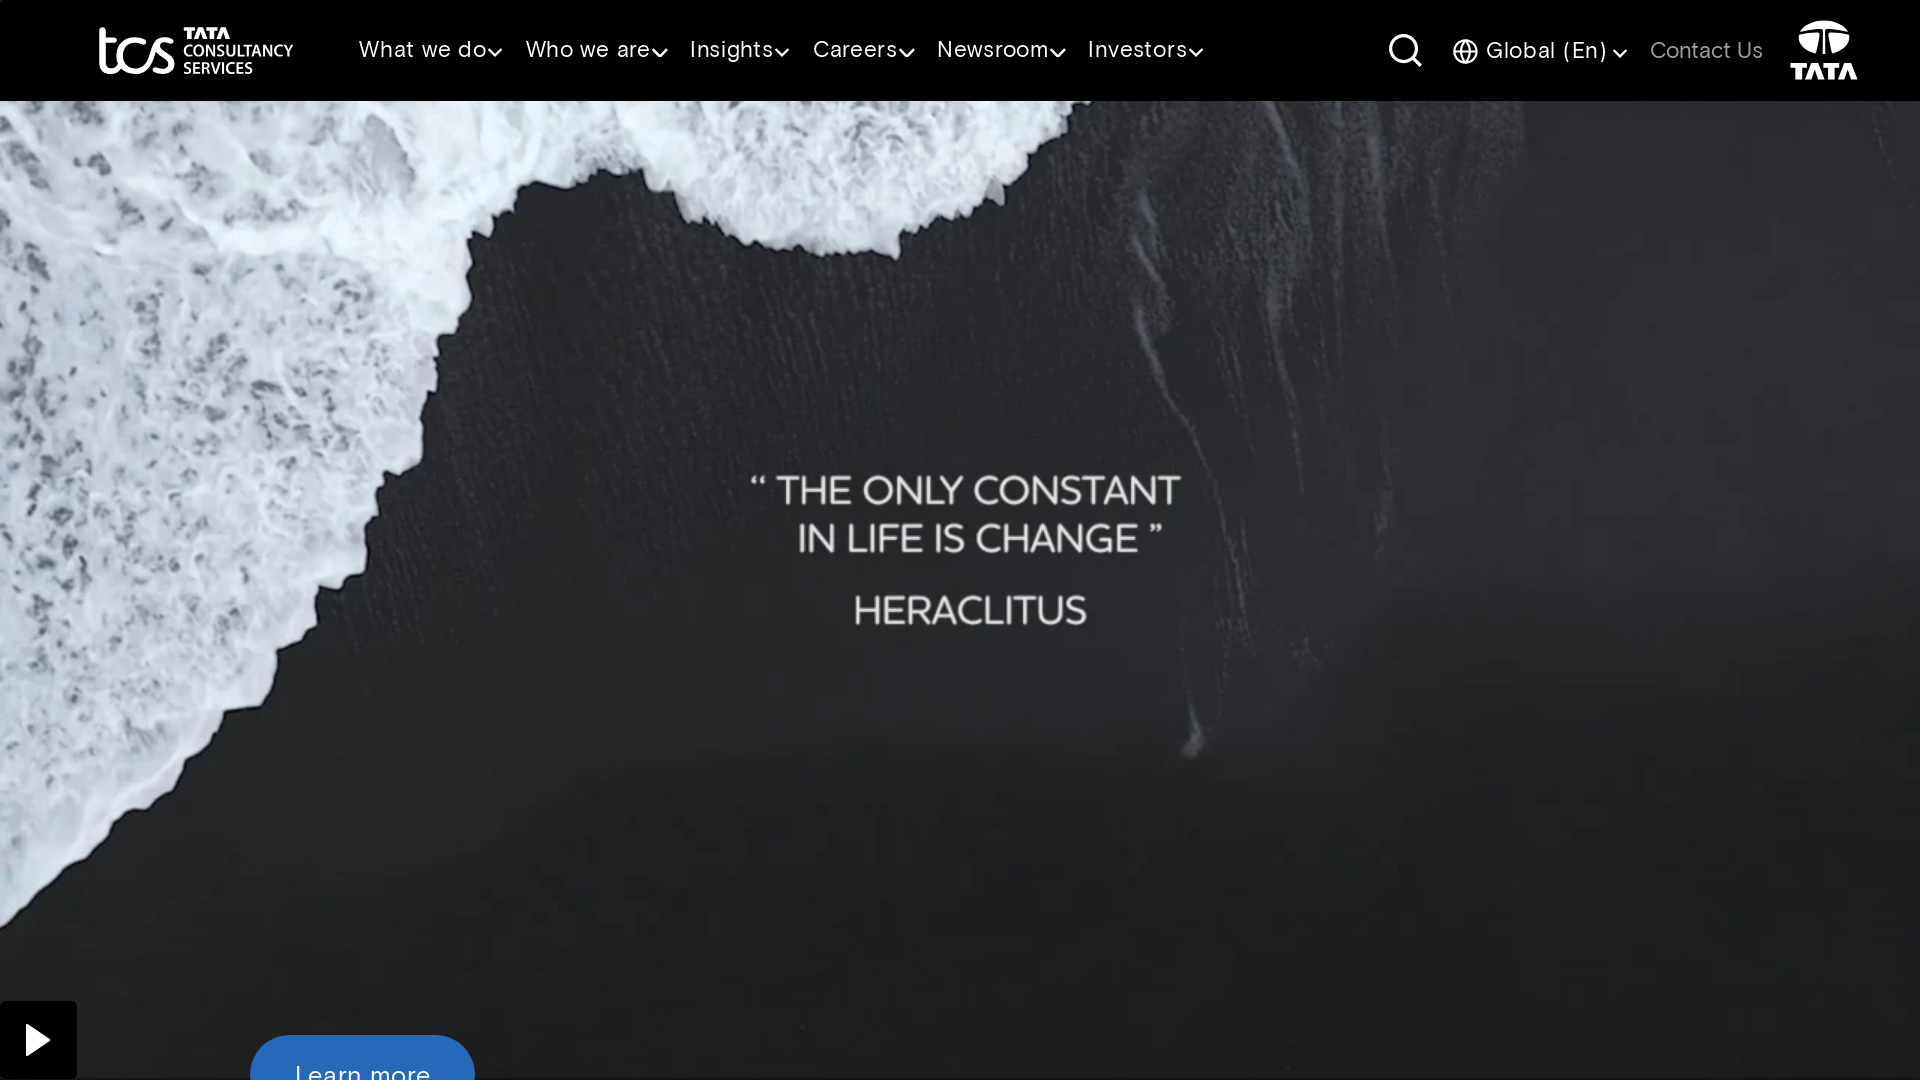